Tests dynamic loading page by clicking start button and explicitly waiting for content visibility

Starting URL: http://the-internet.herokuapp.com/dynamic_loading/2

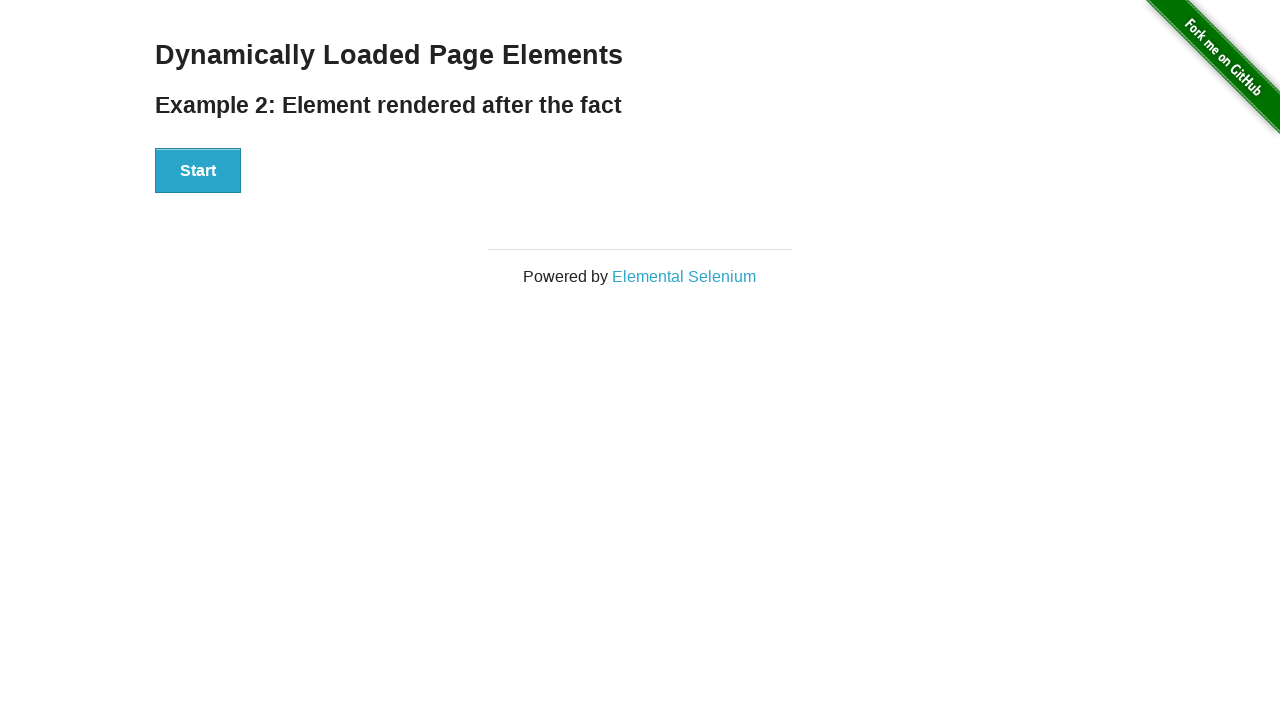

Clicked Start button to trigger dynamic loading at (198, 171) on xpath=//button[contains(text(),'Start')]
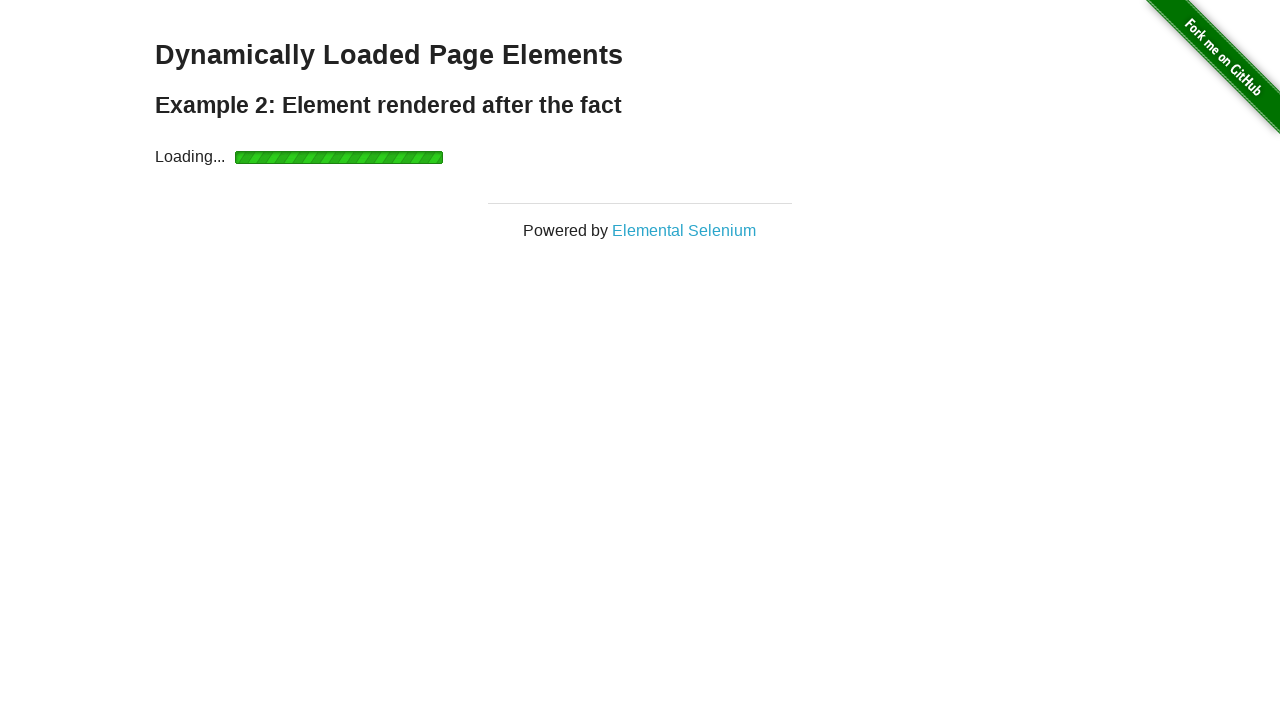

Waited for 'Hello World!' text to become visible
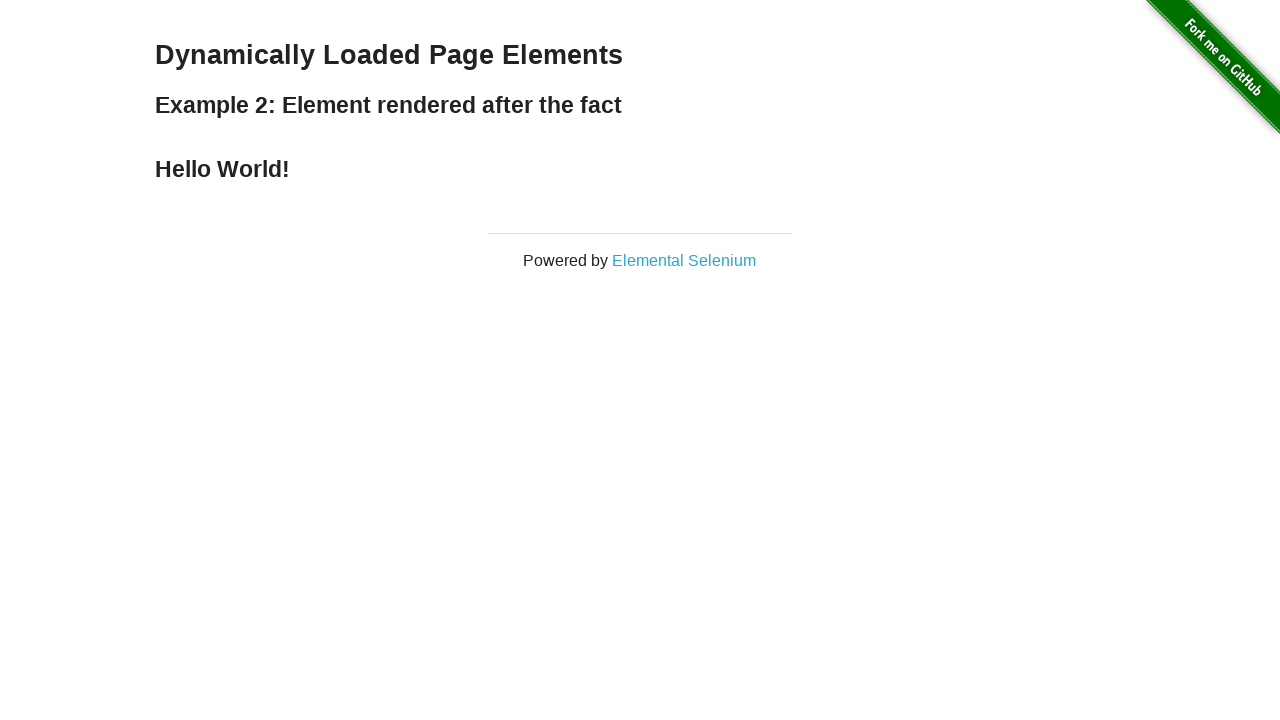

Verified 'Hello World!' element is displayed
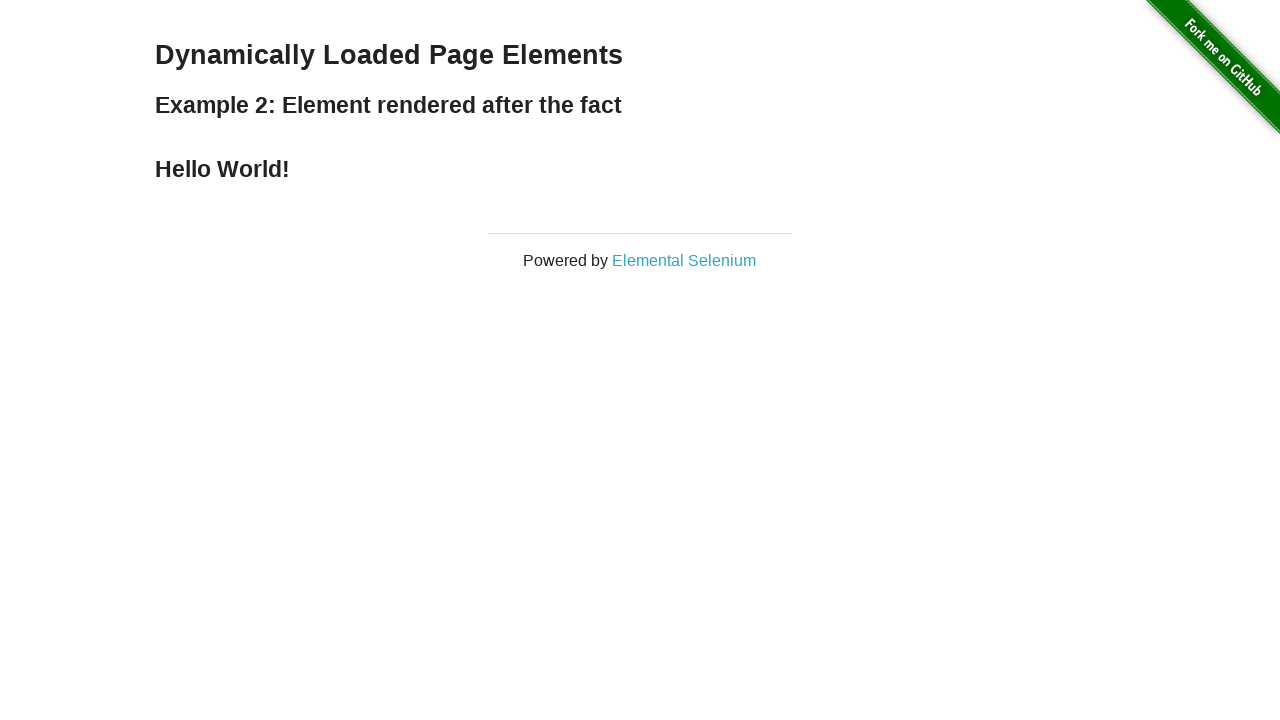

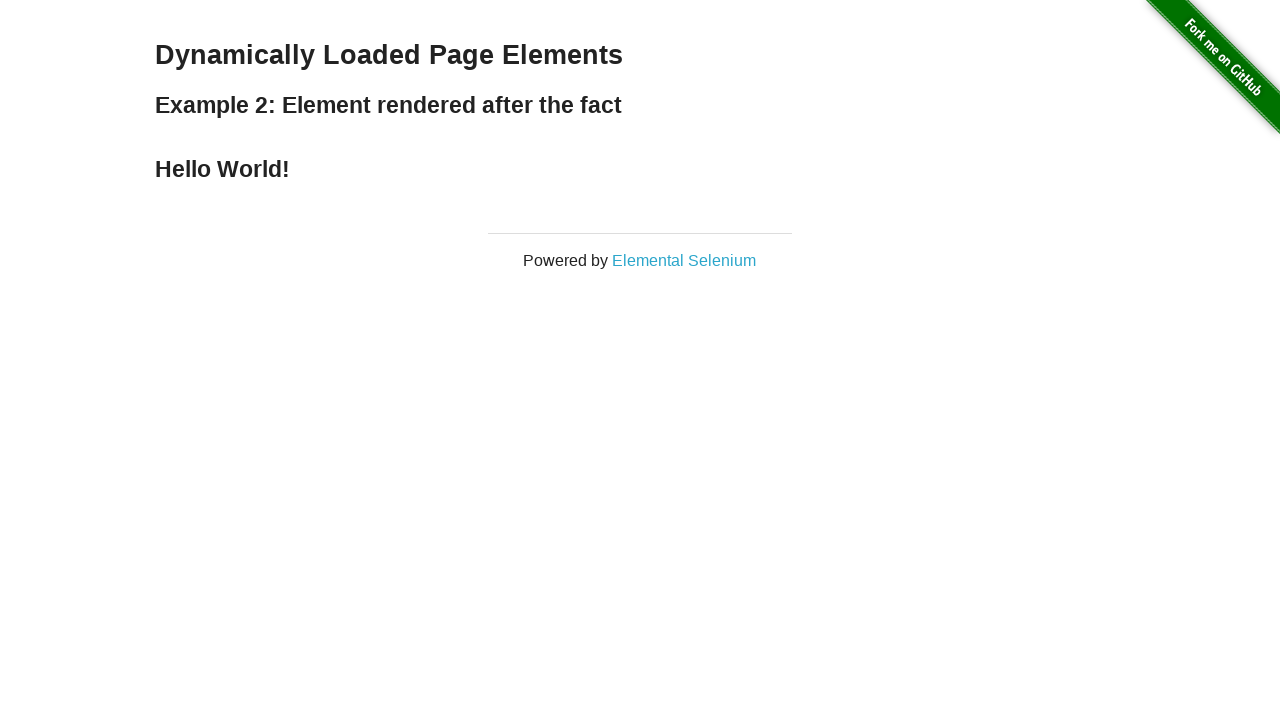